Navigates to a page, waits for a price element to load, and clicks a book button

Starting URL: https://suninjuly.github.io/explicit_wait2.html

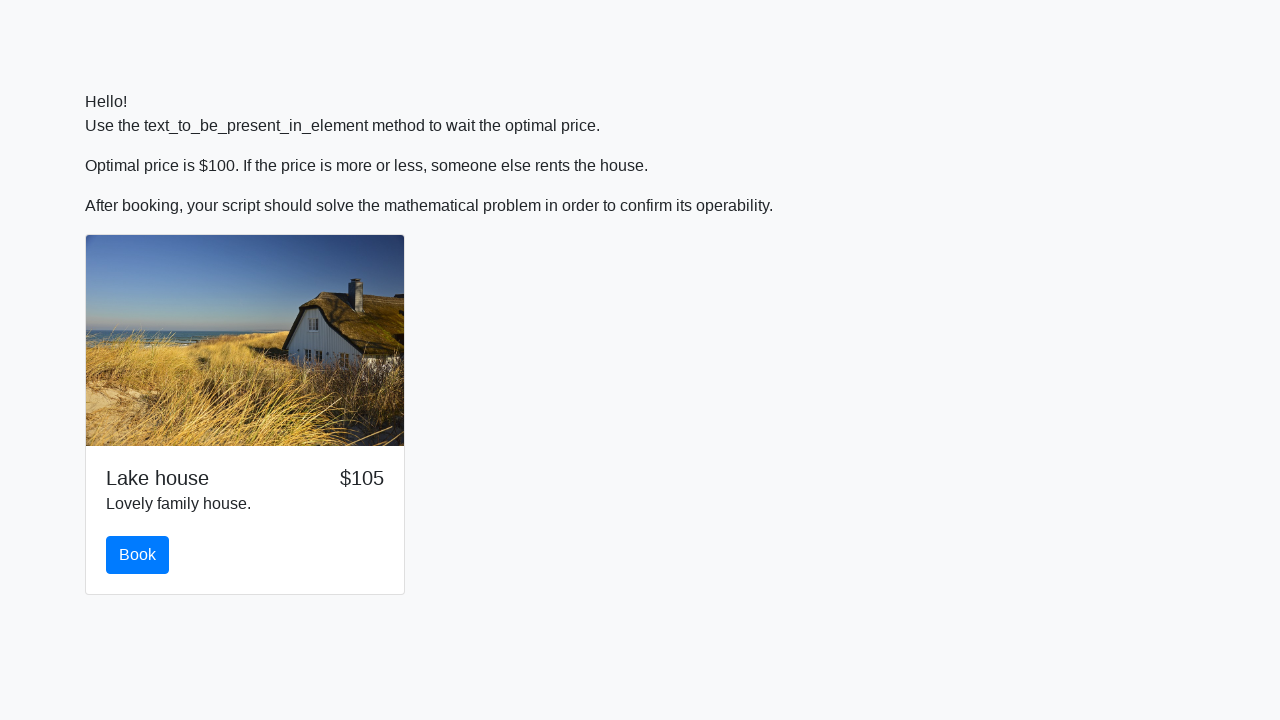

Navigated to the booking page
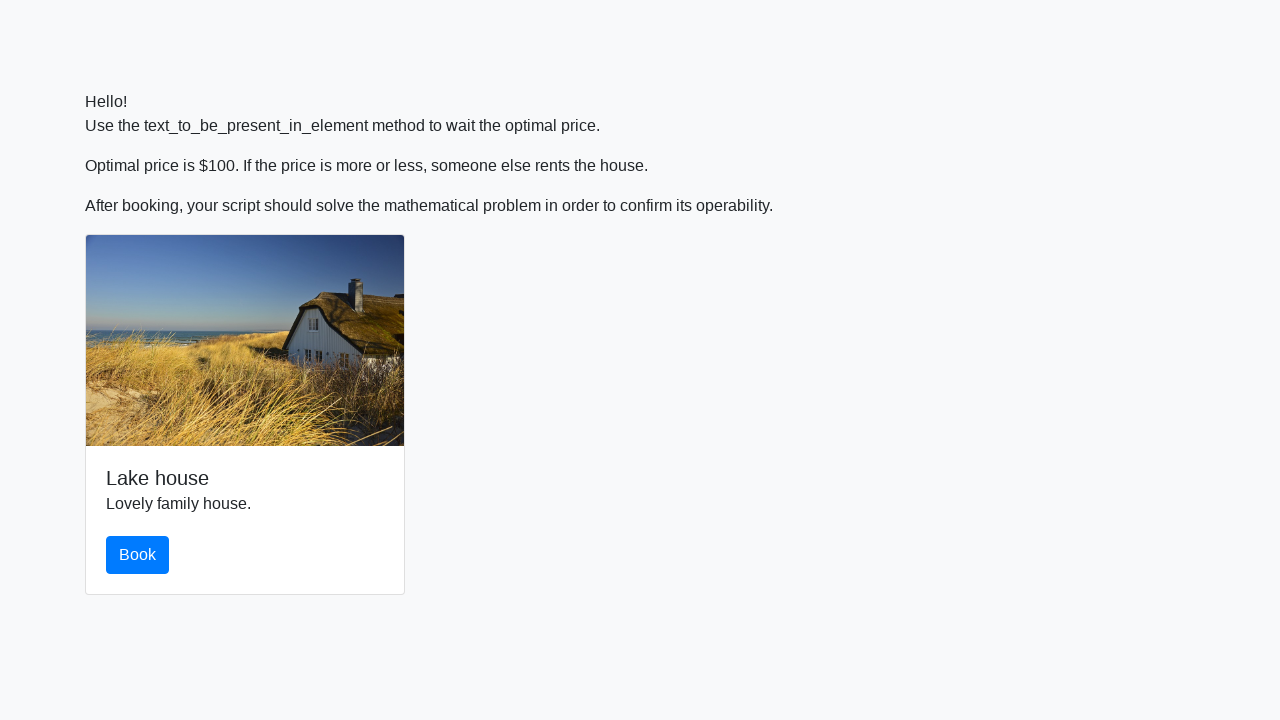

Price element became visible
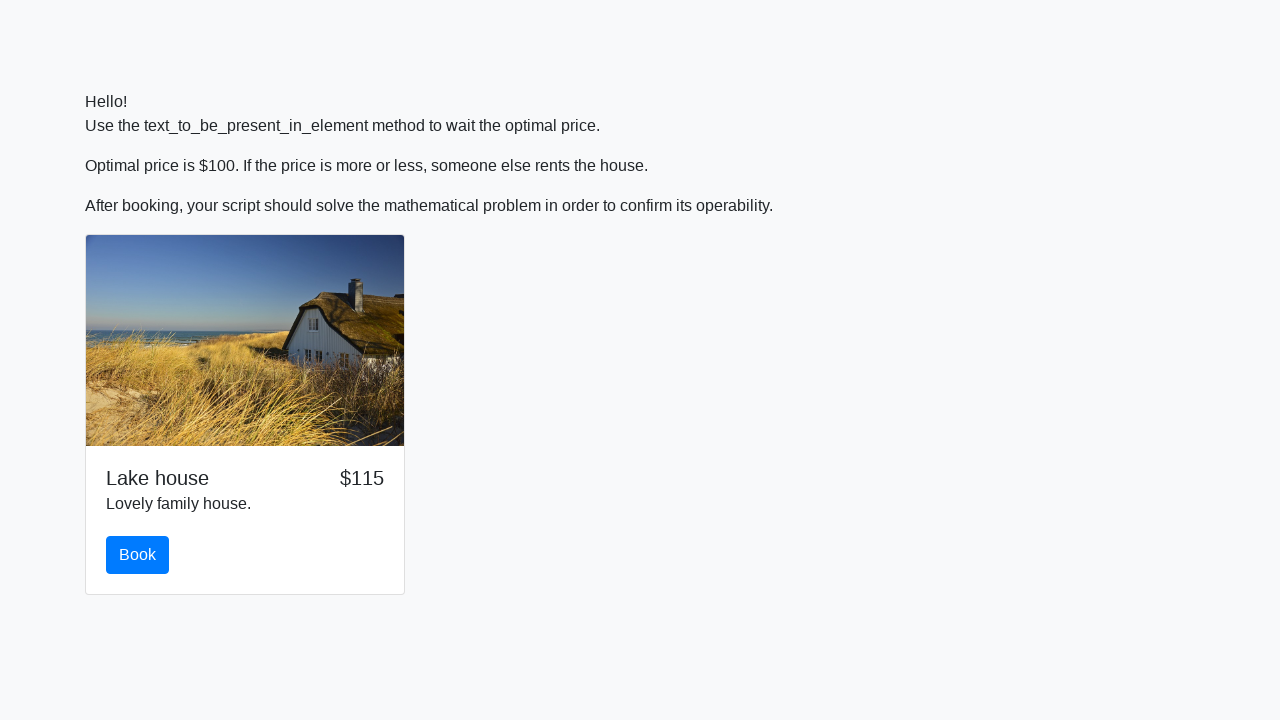

Retrieved price text: $115
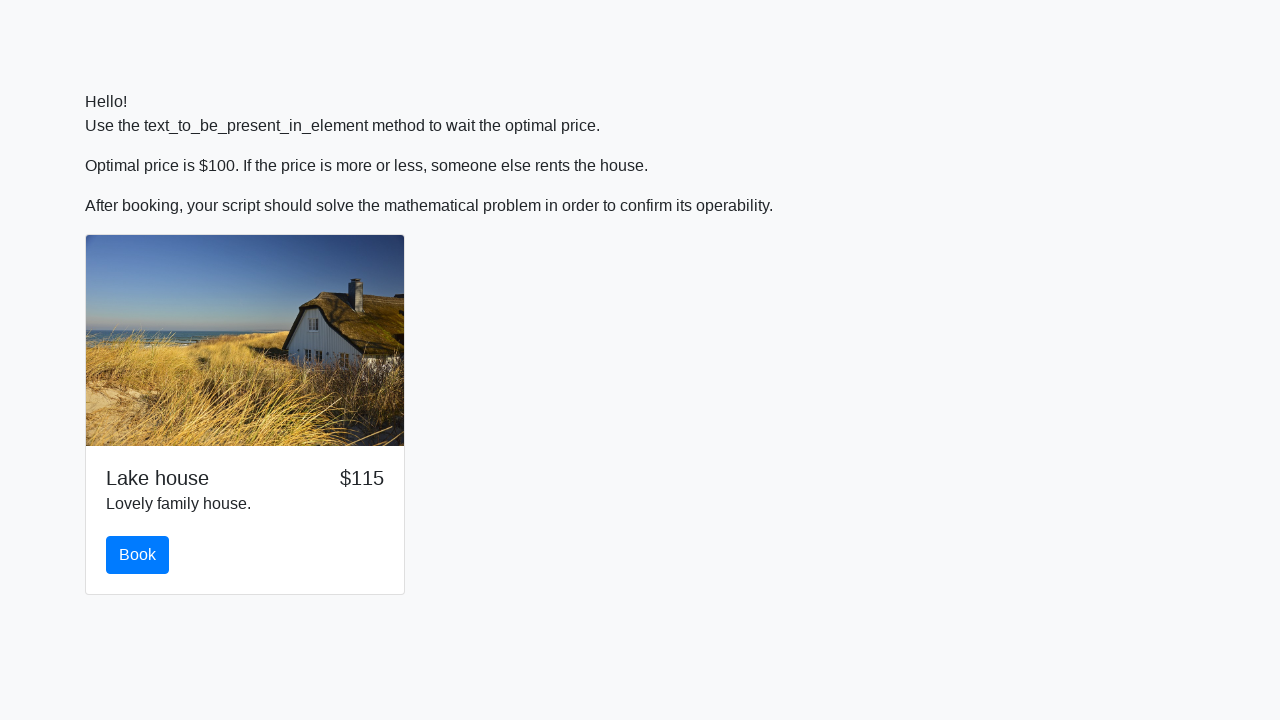

Clicked the book button at (138, 555) on #book
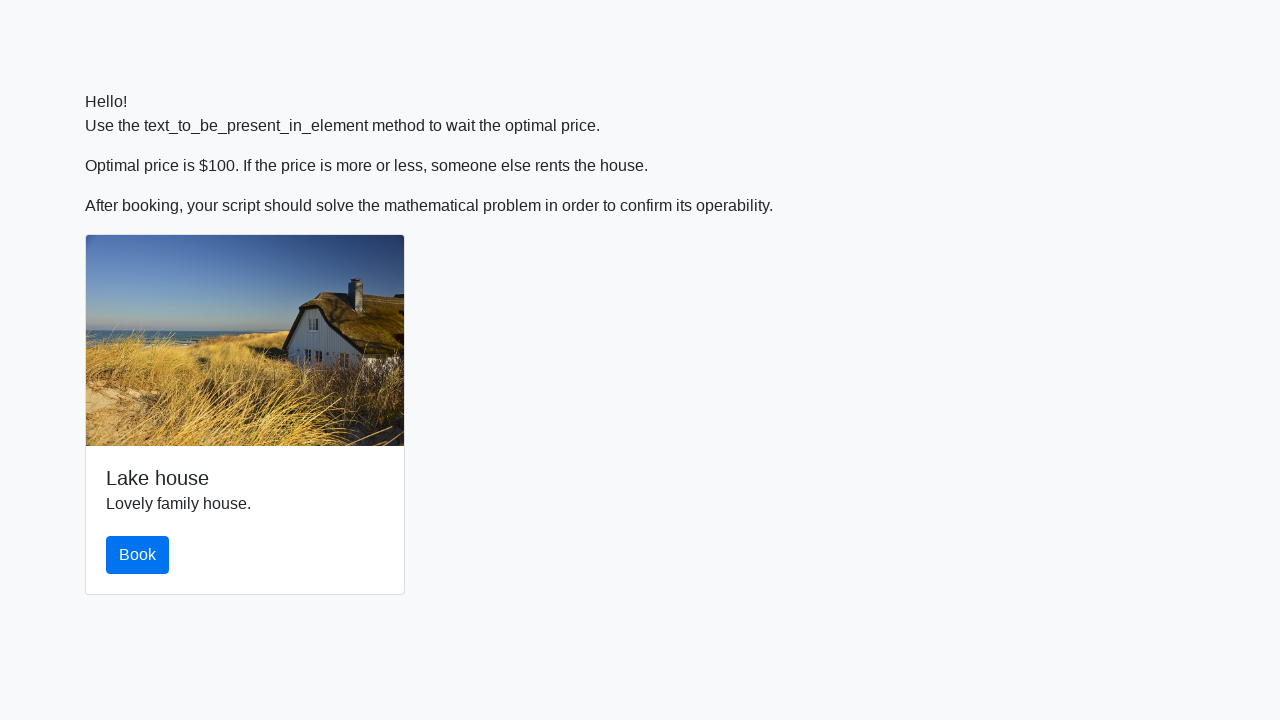

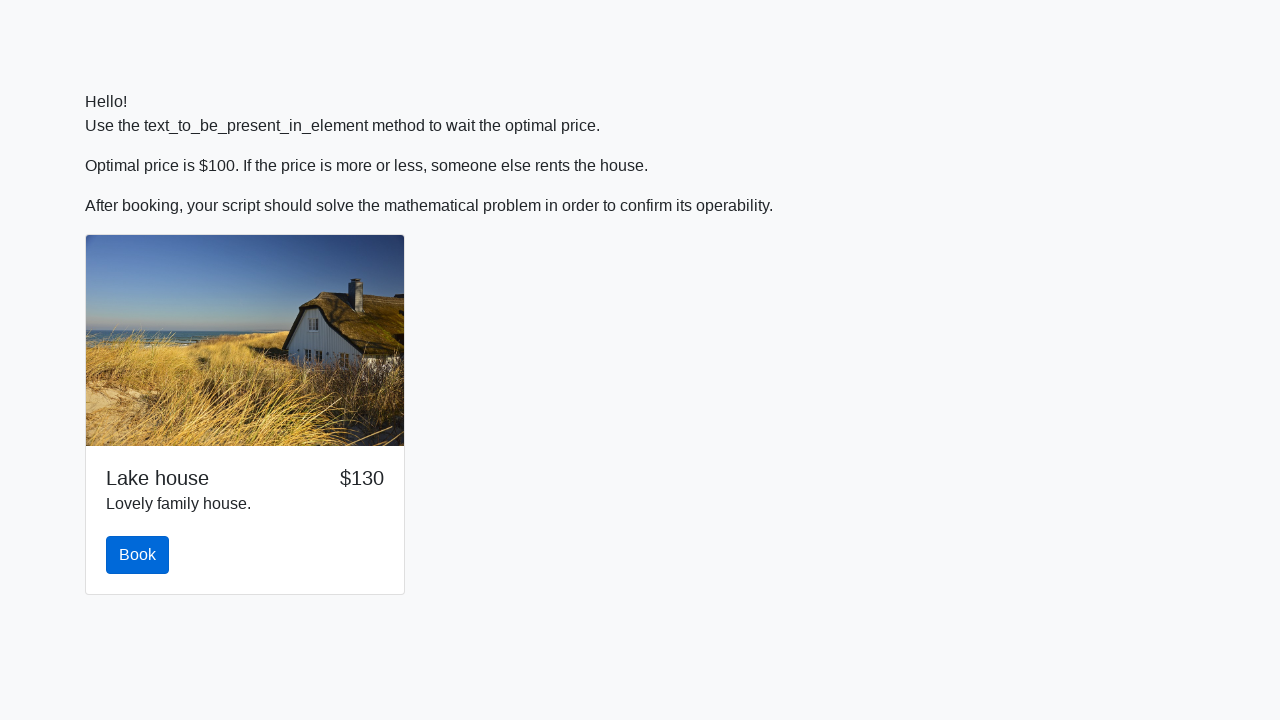